Tests the add-to-cart functionality on an e-commerce demo site by clicking the add to cart button for a product and verifying the product appears in the cart panel.

Starting URL: https://bstackdemo.com/

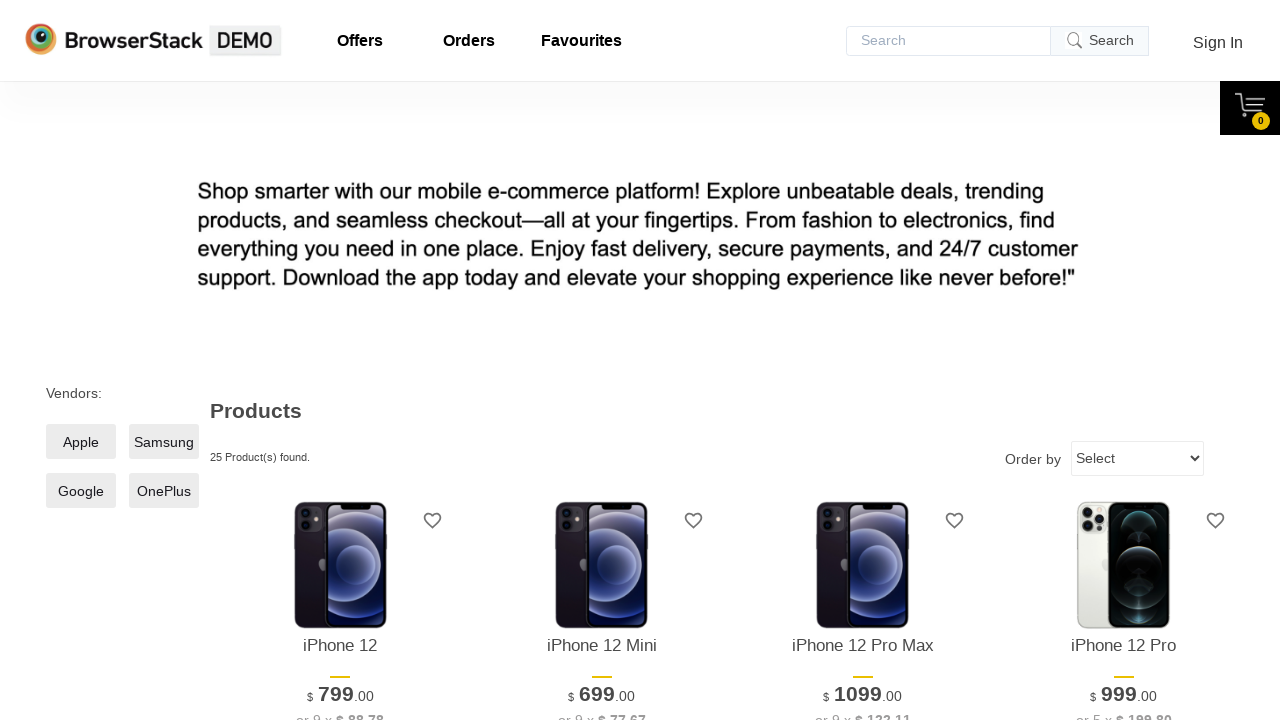

First product element became visible
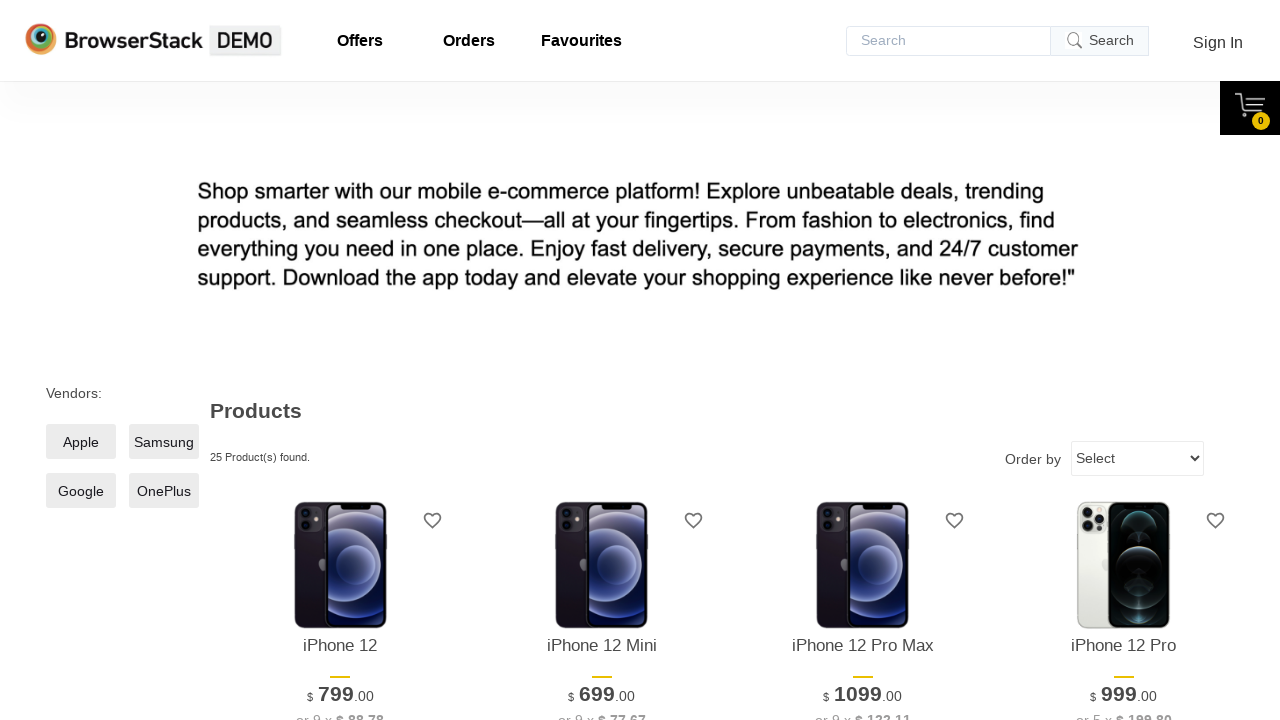

Retrieved product name from page: iPhone 12
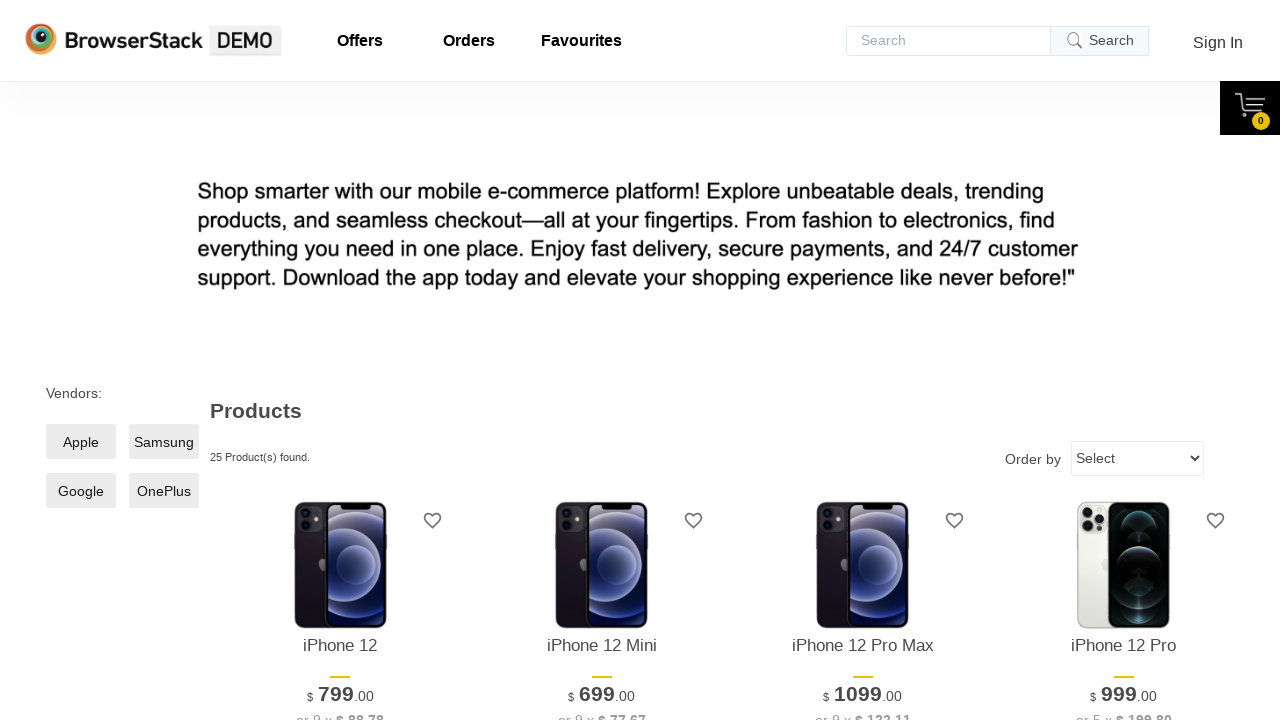

Add to Cart button became visible
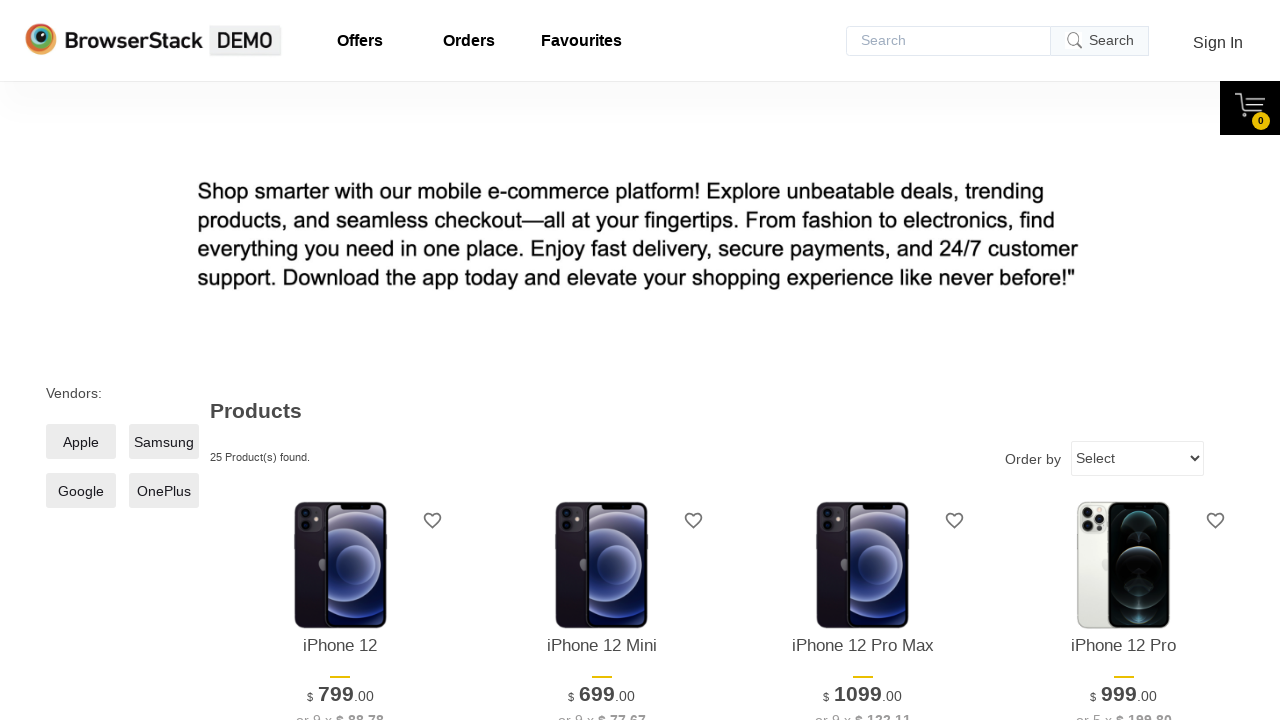

Clicked Add to Cart button for the product at (340, 361) on xpath=//*[@id='1']/div[4]
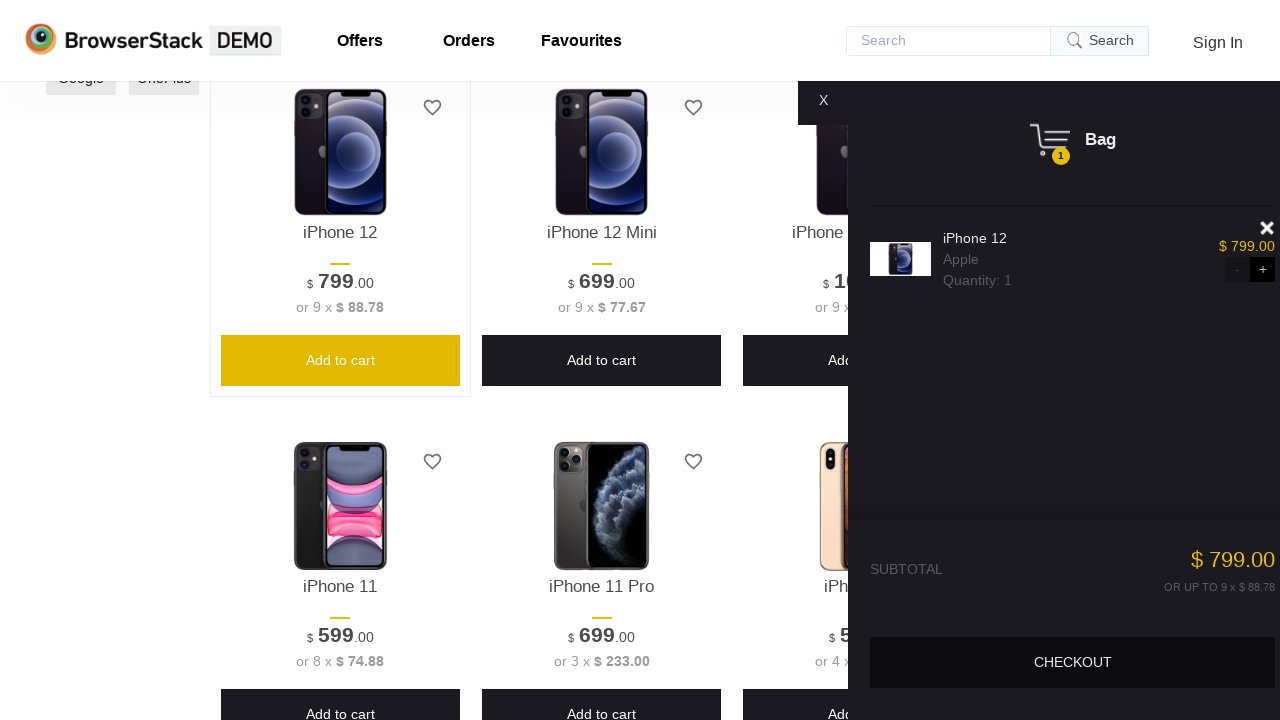

Cart panel appeared on the page
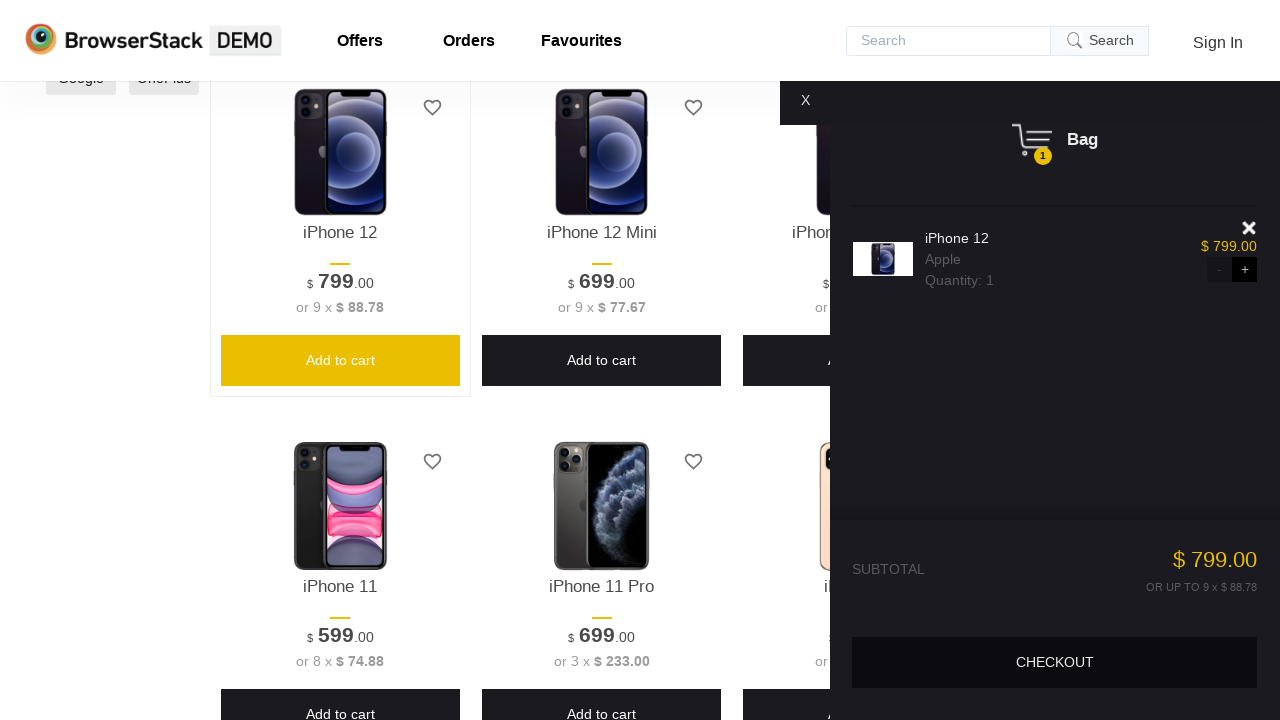

Product confirmed to be visible in the cart panel
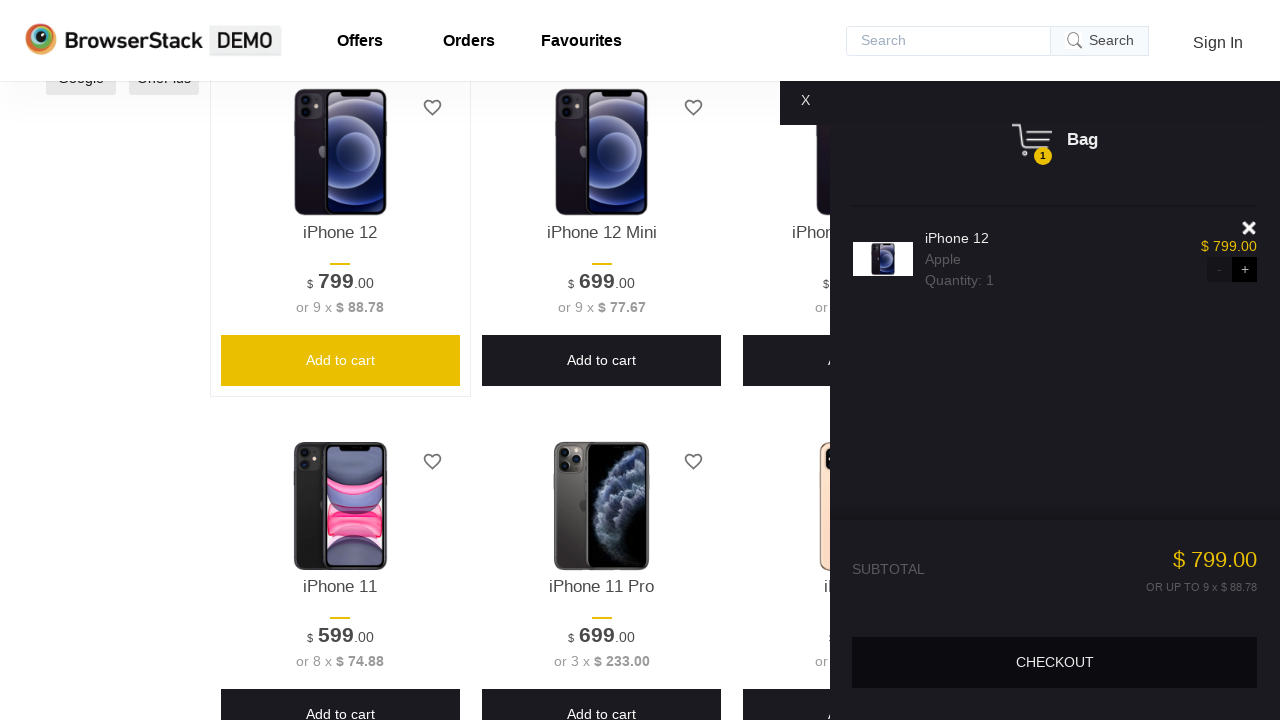

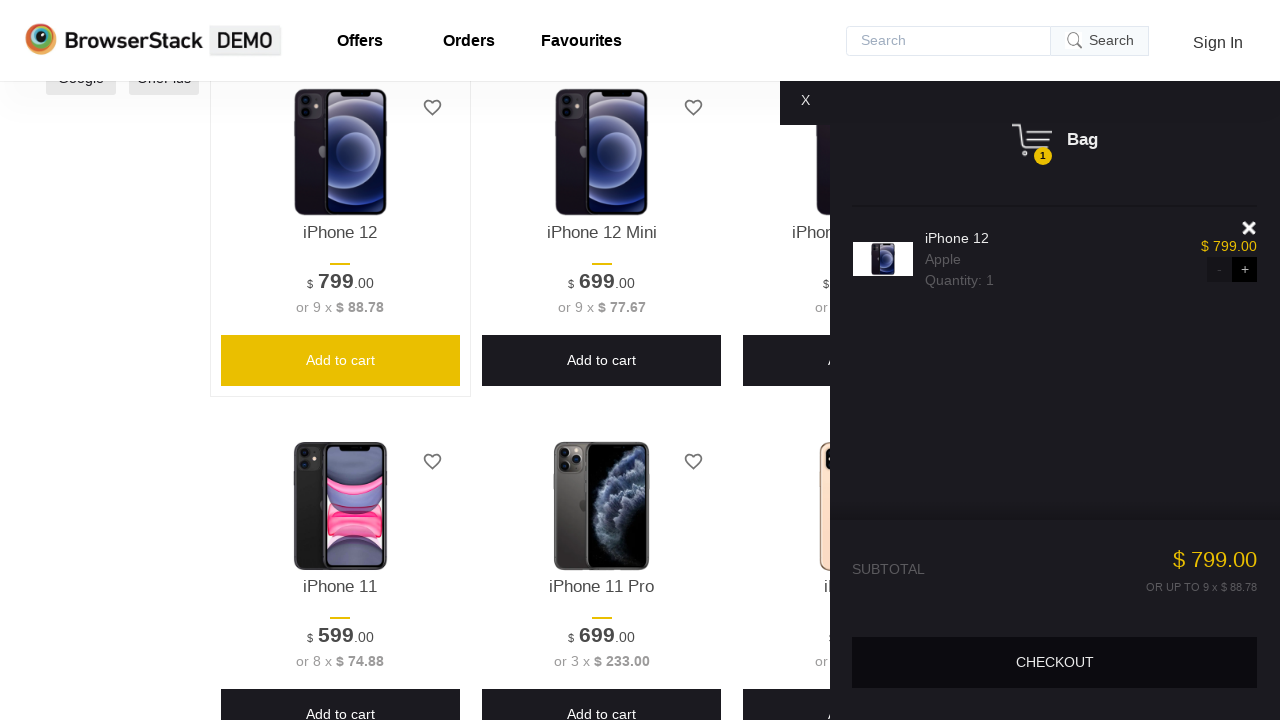